Navigates to City National Bank website and verifies the page title

Starting URL: https://www.cnb.com

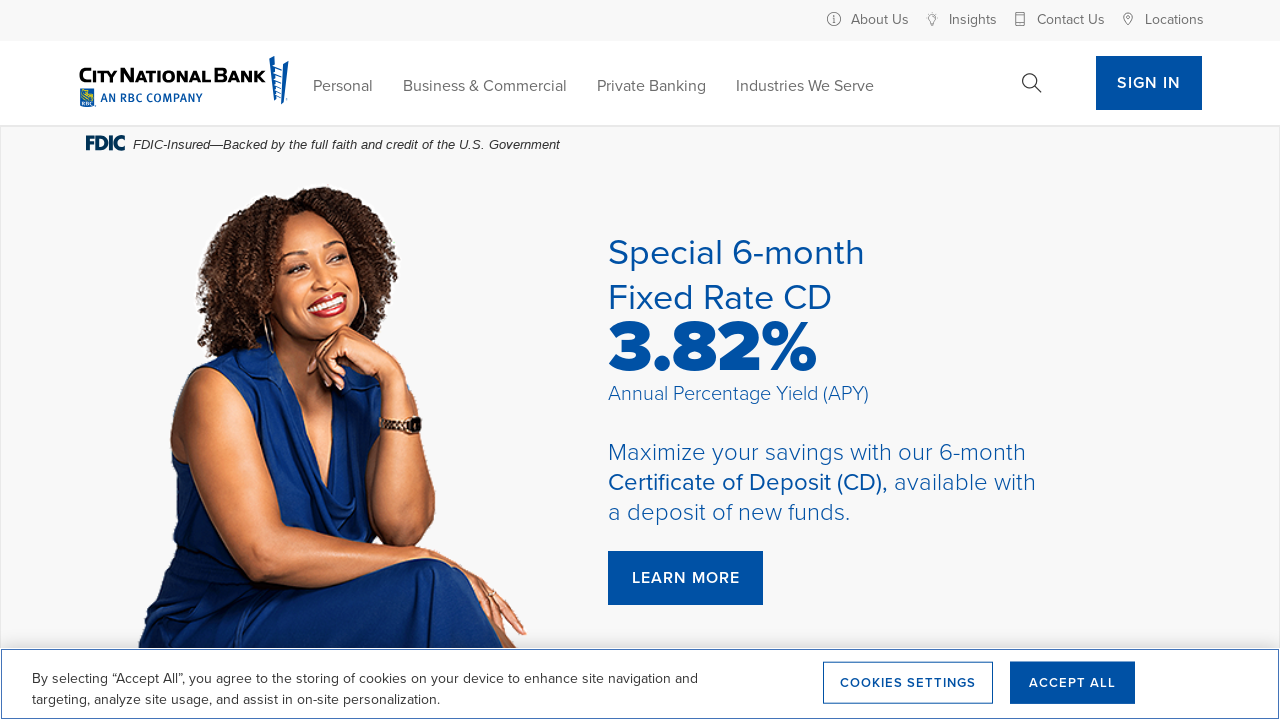

Navigated to City National Bank website at https://www.cnb.com
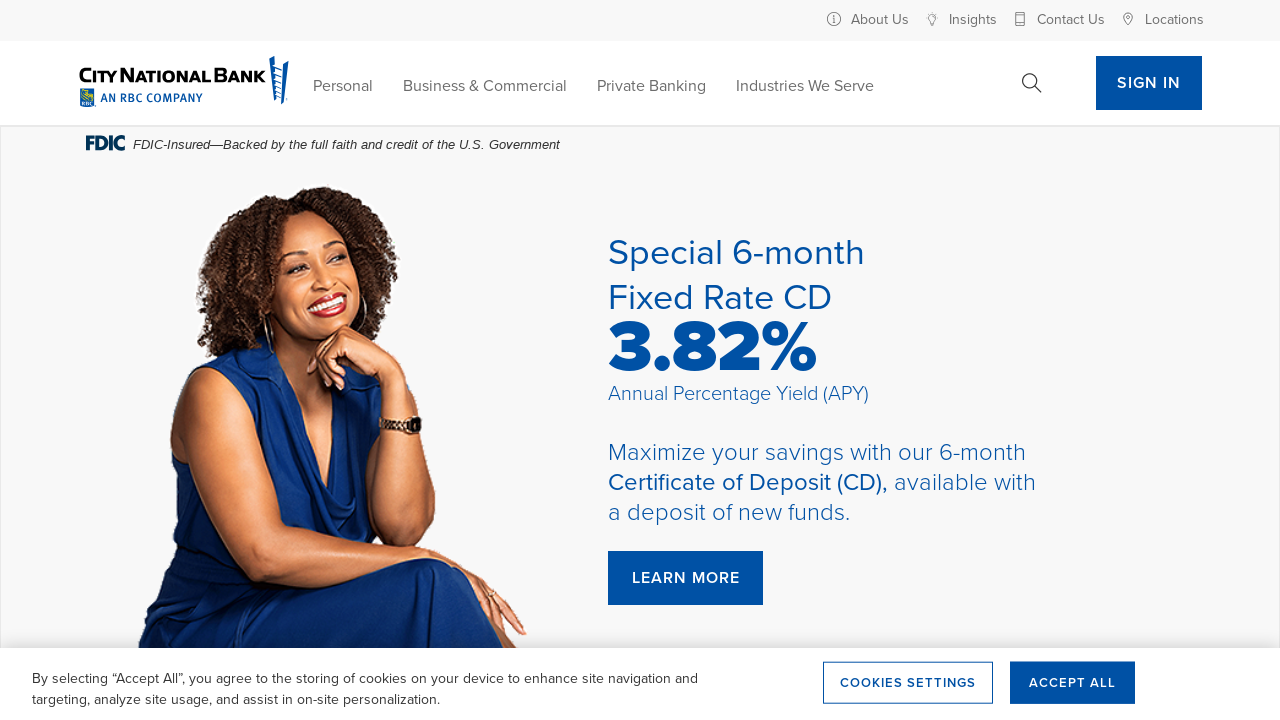

Retrieved page title
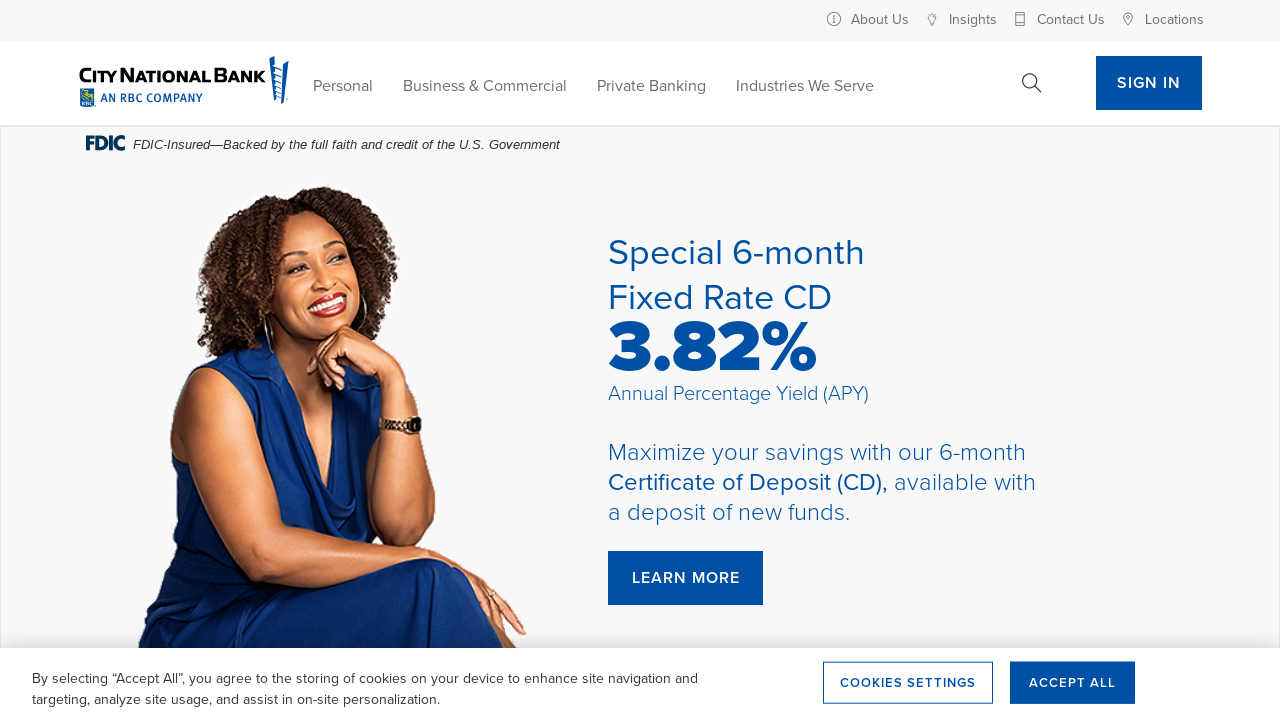

Title mismatch: expected 'CityNational Bank', got 'Banking, Lending, Wealth Planning & More | City National Bank'
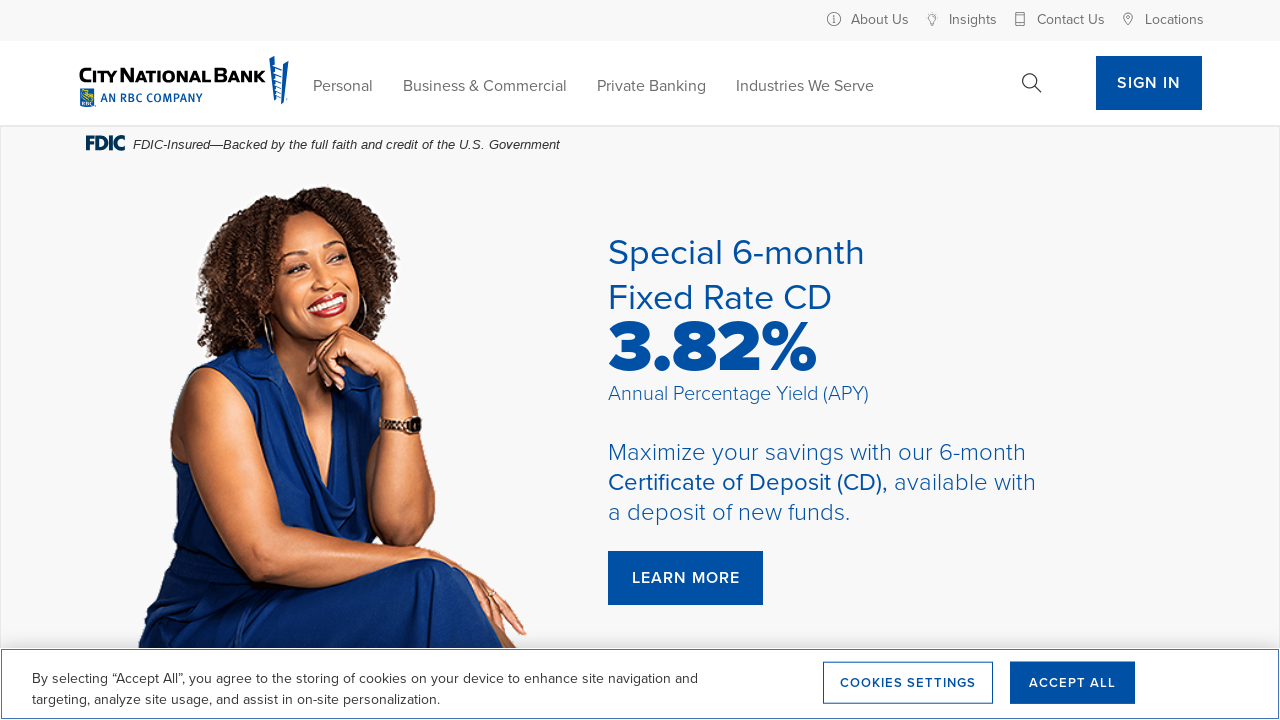

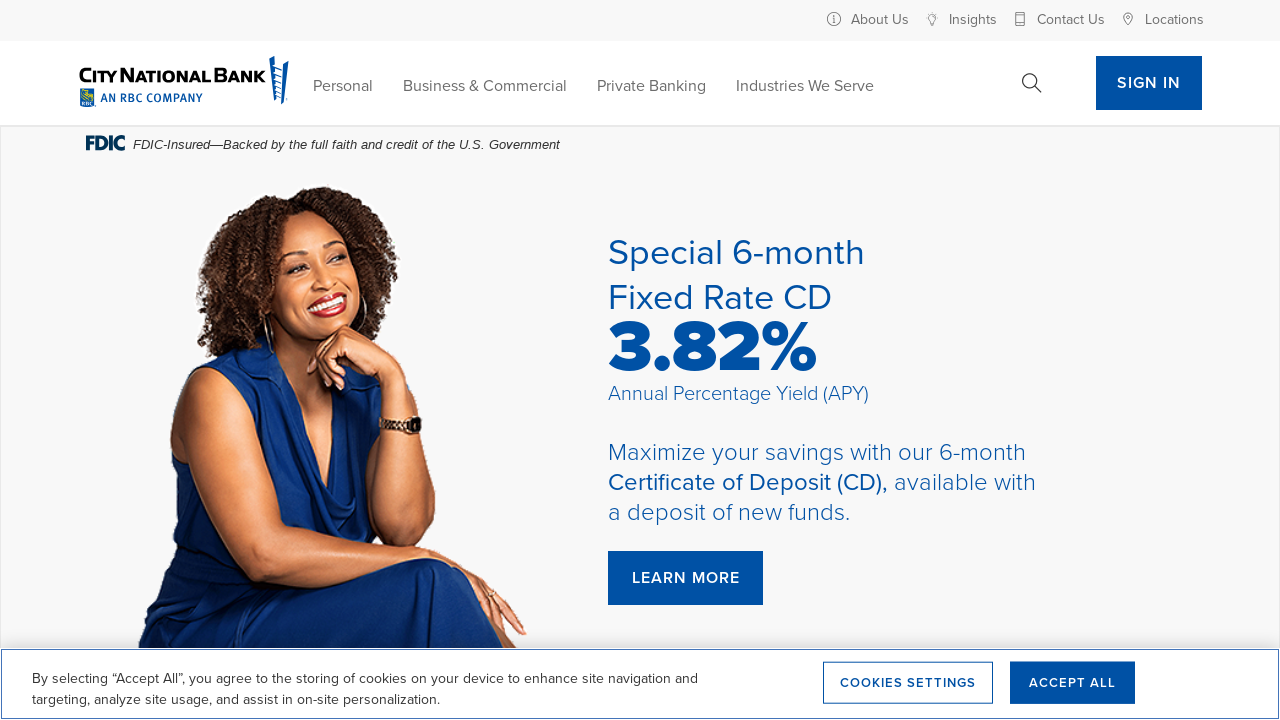